Tests that completed items are removed when the Clear completed button is clicked

Starting URL: https://demo.playwright.dev/todomvc

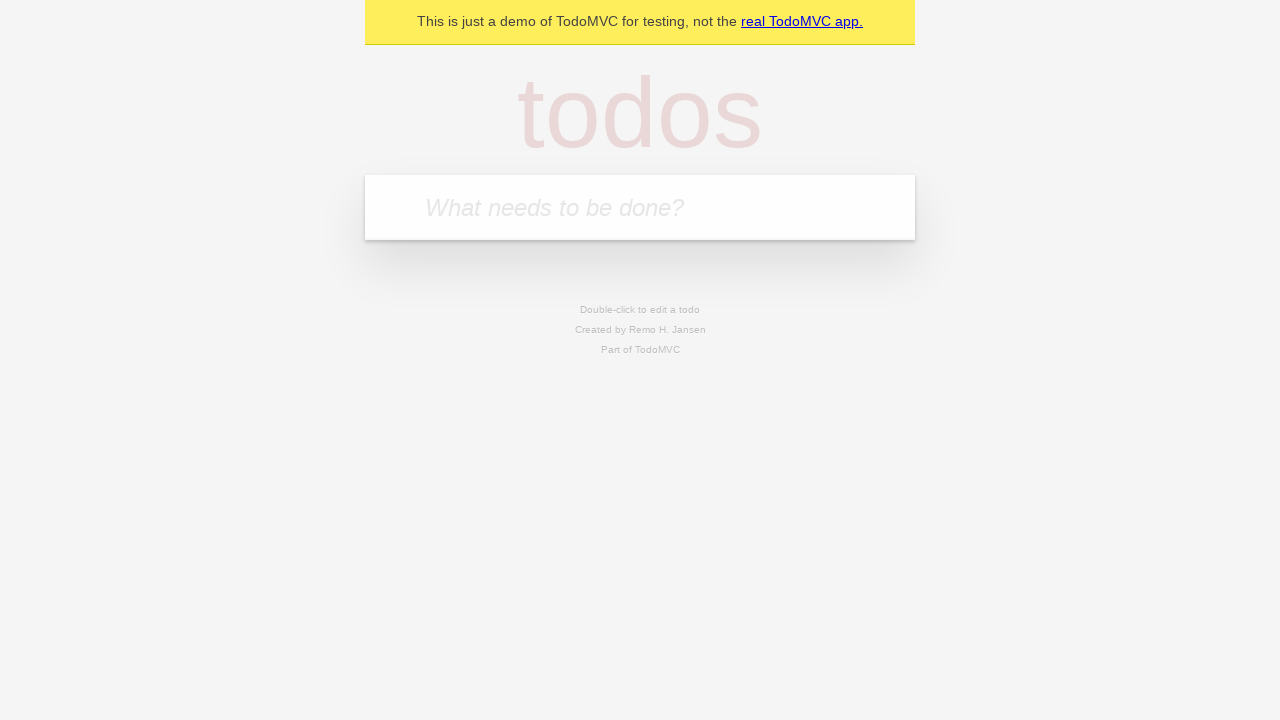

Filled todo input with 'buy some cheese' on internal:attr=[placeholder="What needs to be done?"i]
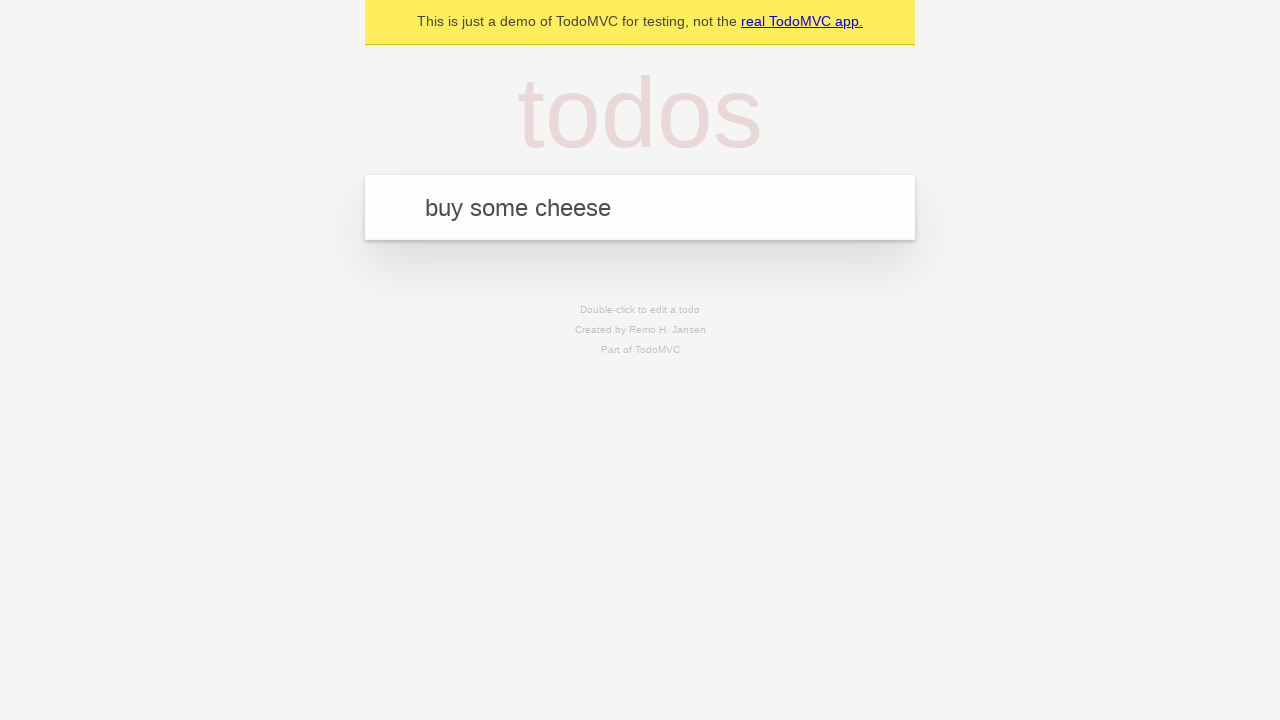

Pressed Enter to create todo 'buy some cheese' on internal:attr=[placeholder="What needs to be done?"i]
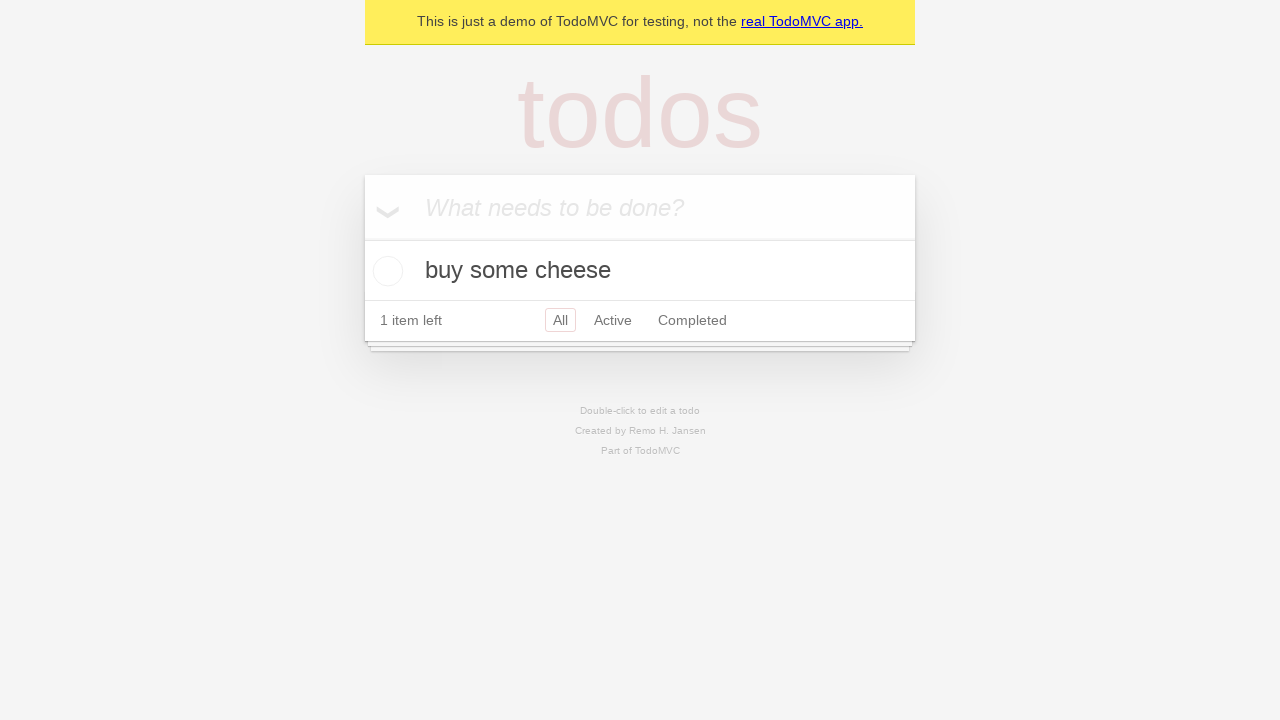

Filled todo input with 'feed the cat' on internal:attr=[placeholder="What needs to be done?"i]
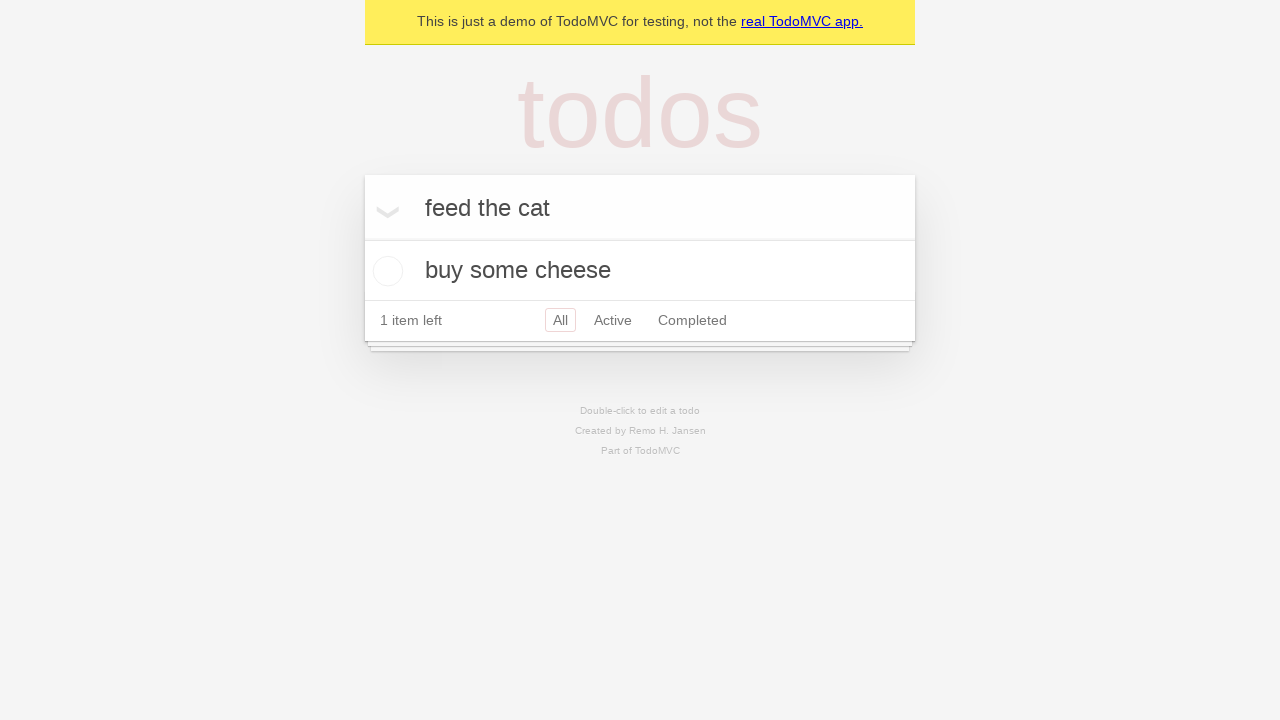

Pressed Enter to create todo 'feed the cat' on internal:attr=[placeholder="What needs to be done?"i]
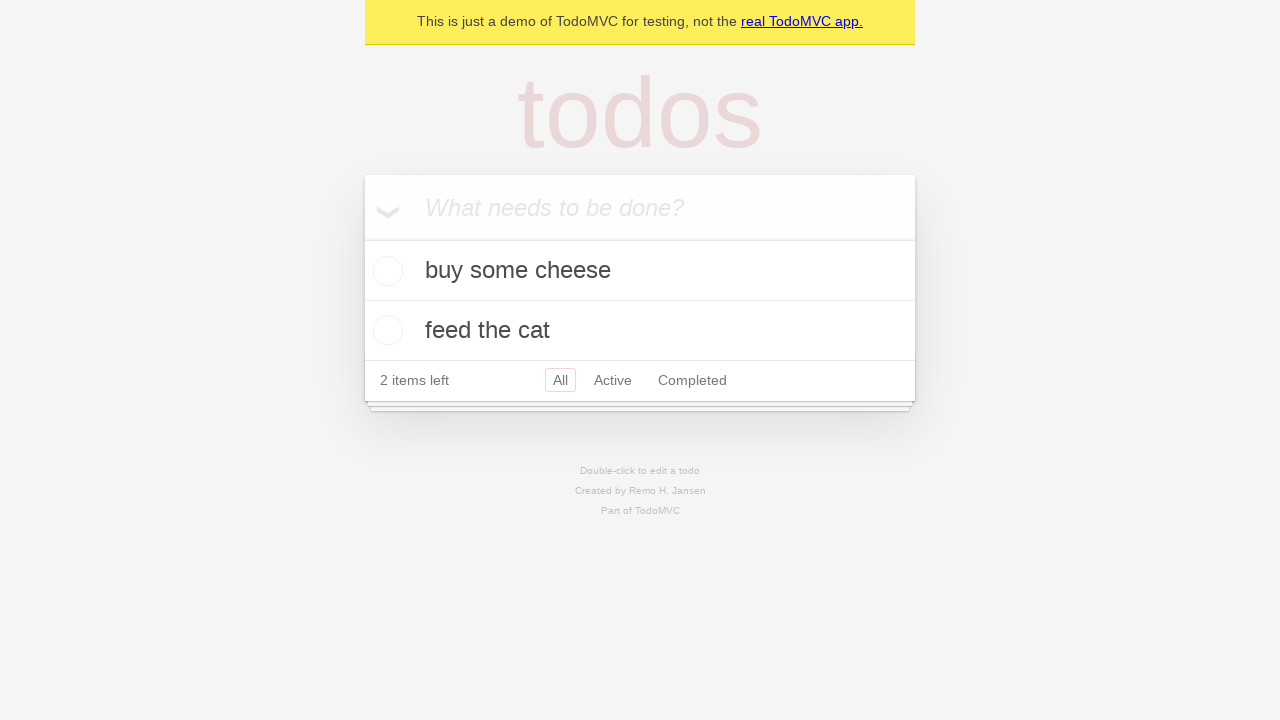

Filled todo input with 'book a doctors appointment' on internal:attr=[placeholder="What needs to be done?"i]
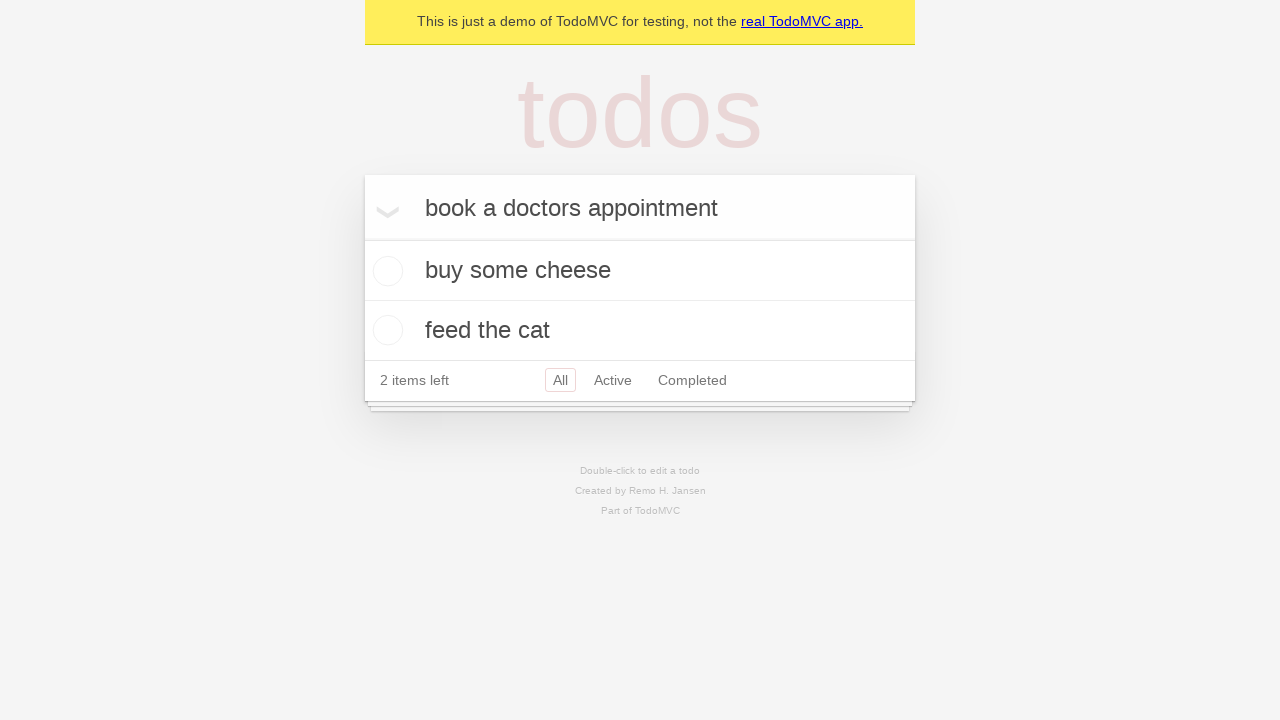

Pressed Enter to create todo 'book a doctors appointment' on internal:attr=[placeholder="What needs to be done?"i]
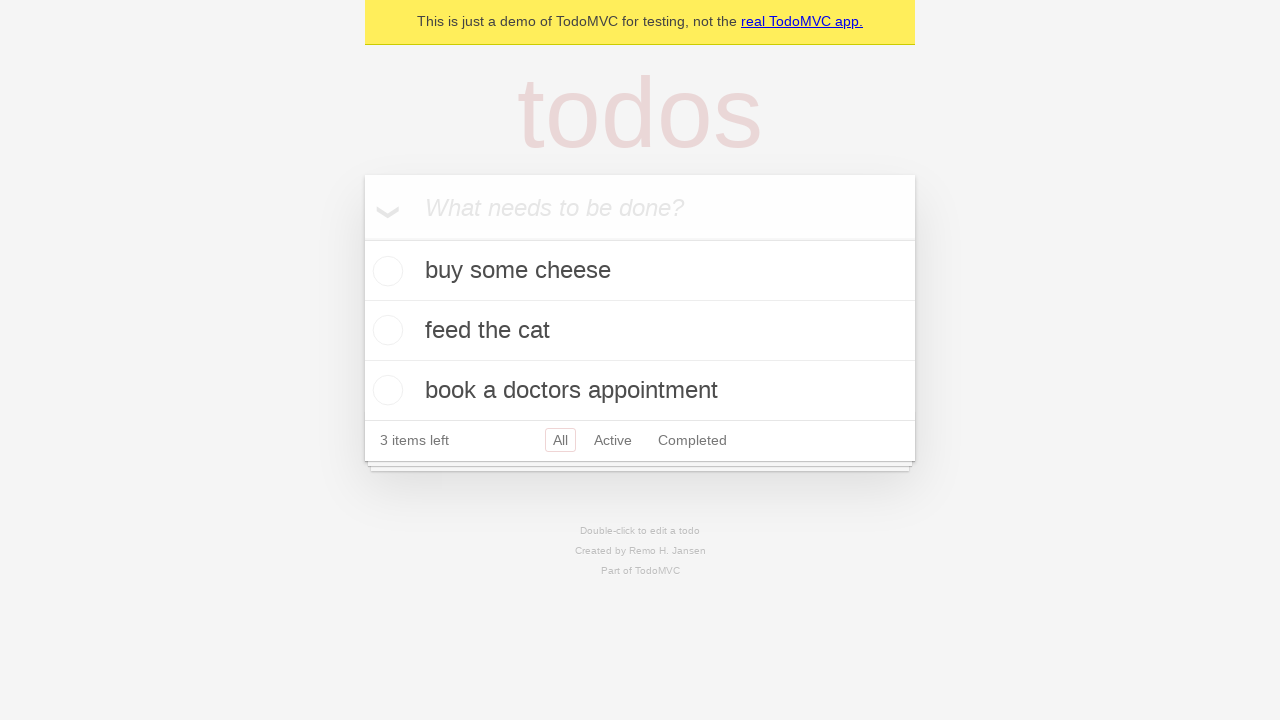

Waited for all 3 todo items to load
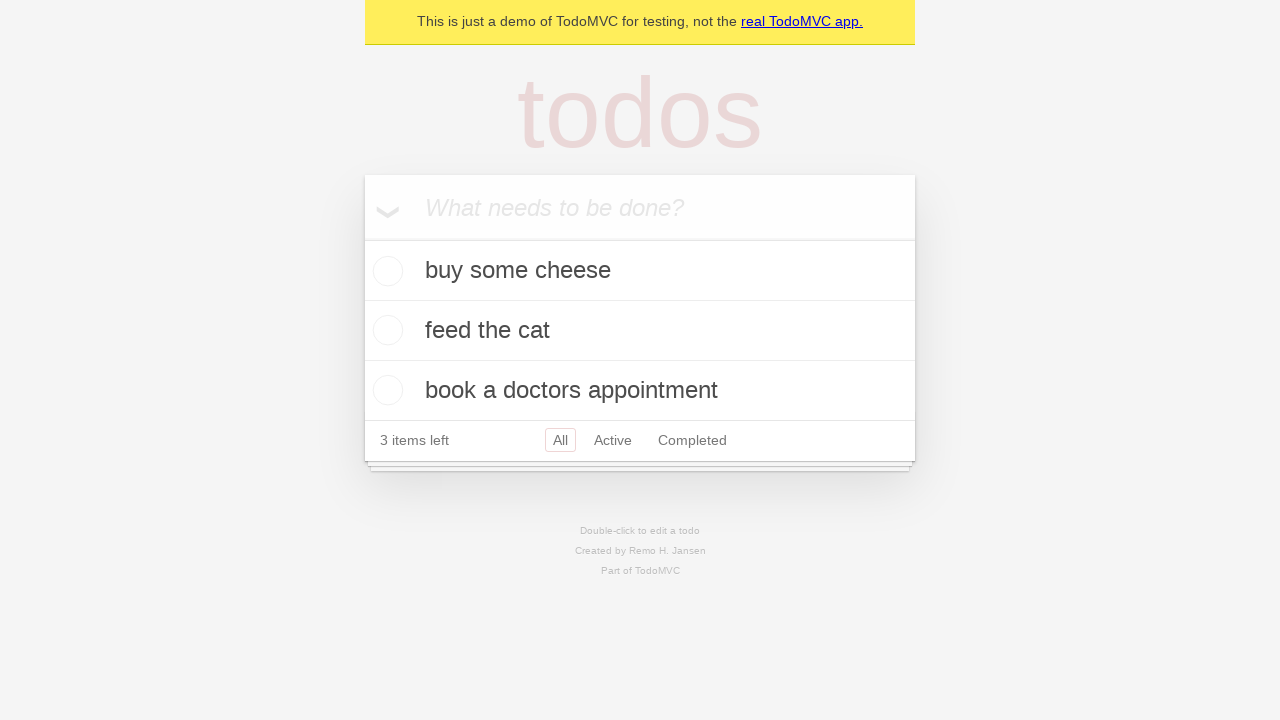

Checked the second todo item as completed at (385, 330) on [data-testid='todo-item'] >> nth=1 >> internal:role=checkbox
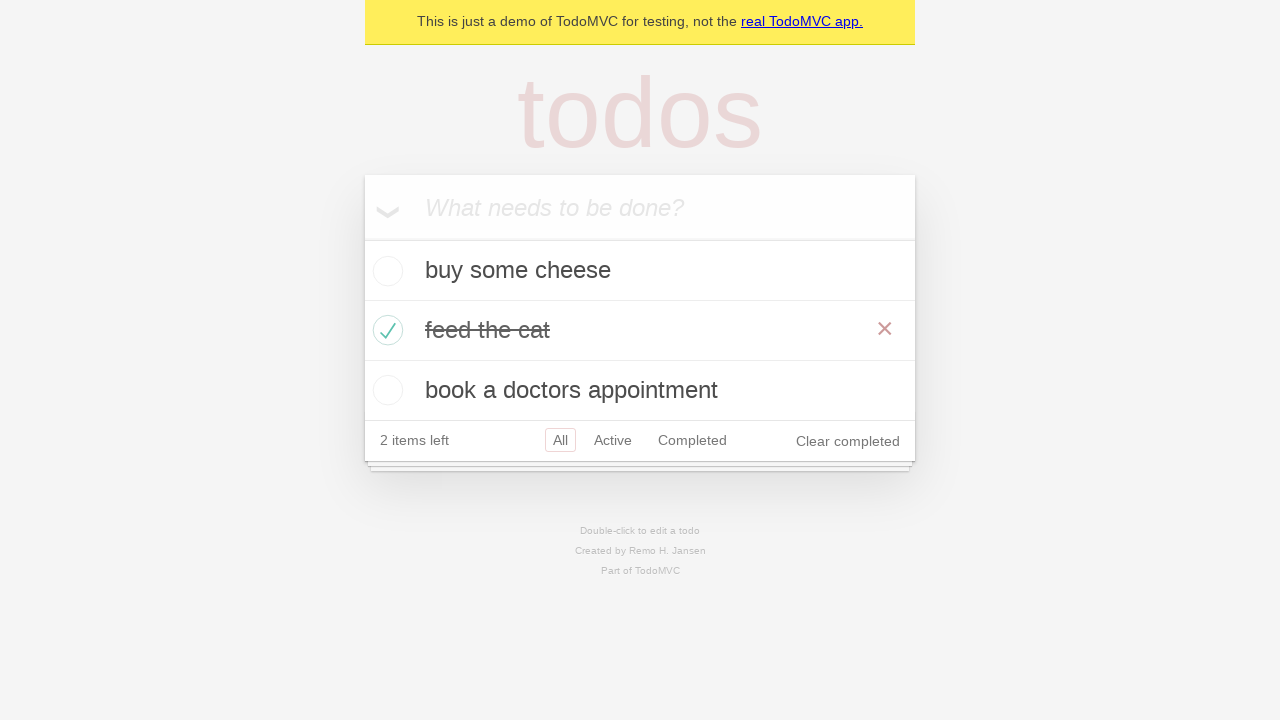

Clicked 'Clear completed' button at (848, 441) on internal:role=button[name="Clear completed"i]
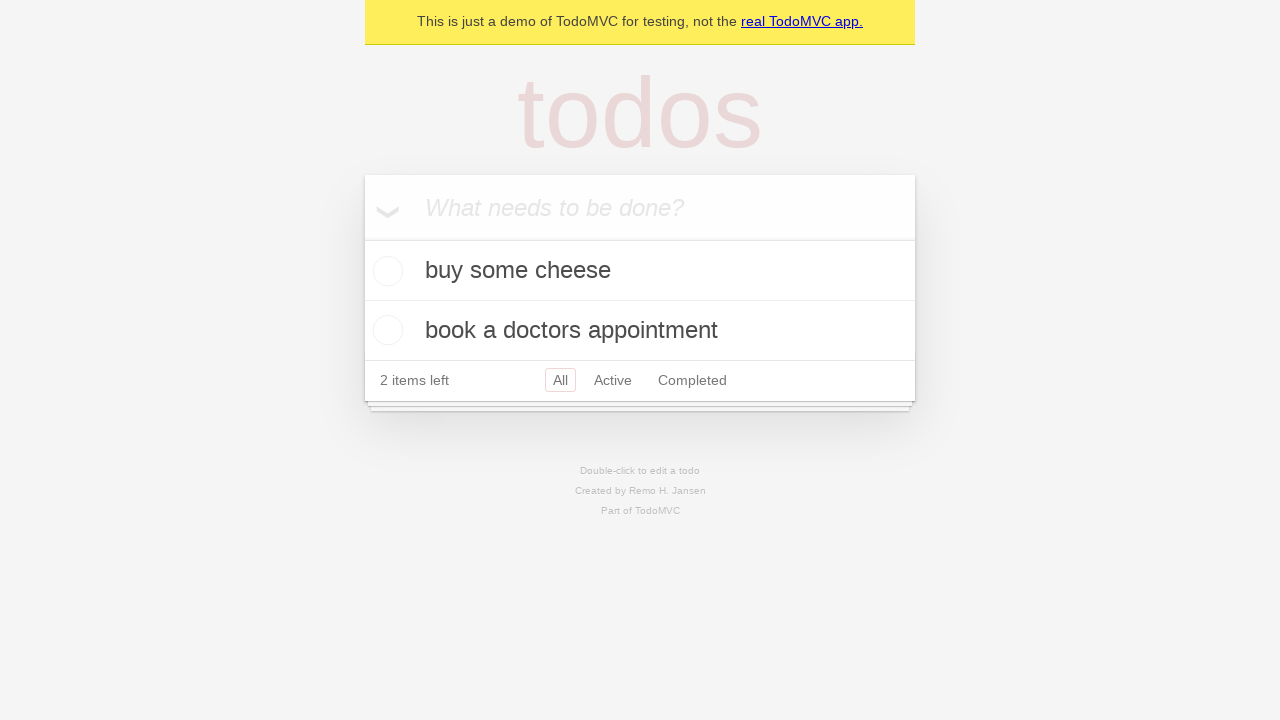

Verified completed item was removed - 2 items remaining
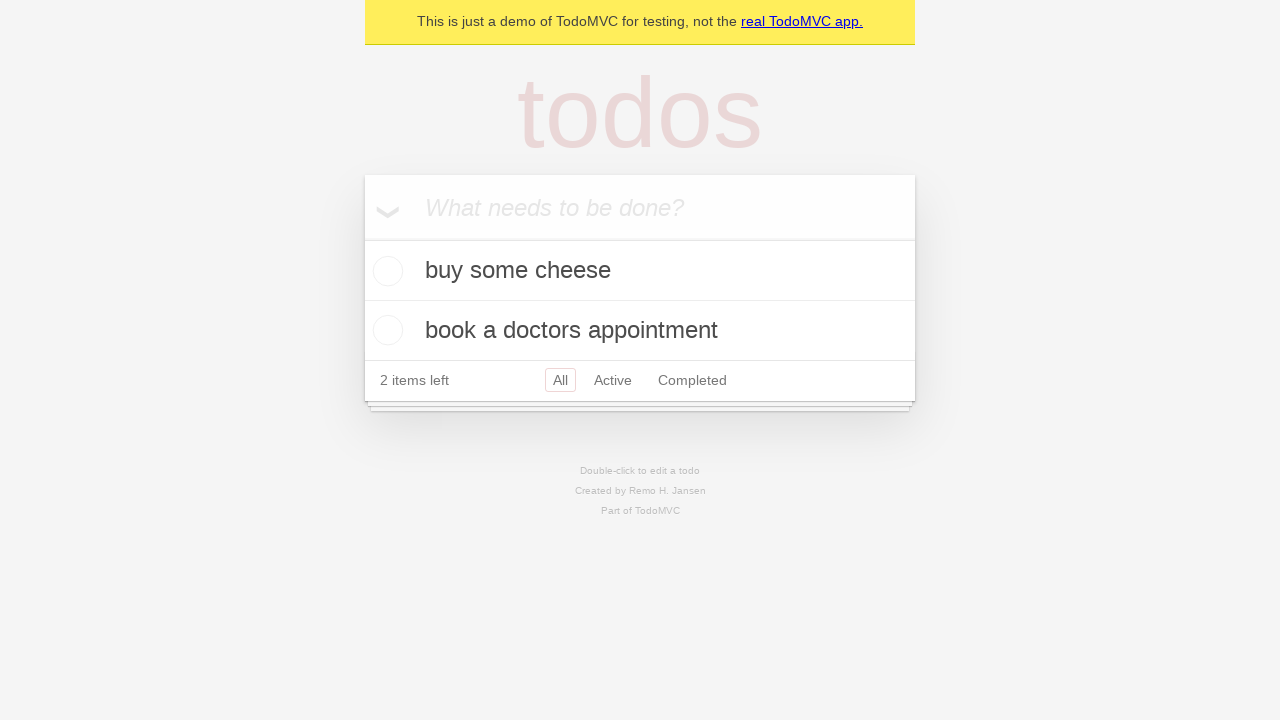

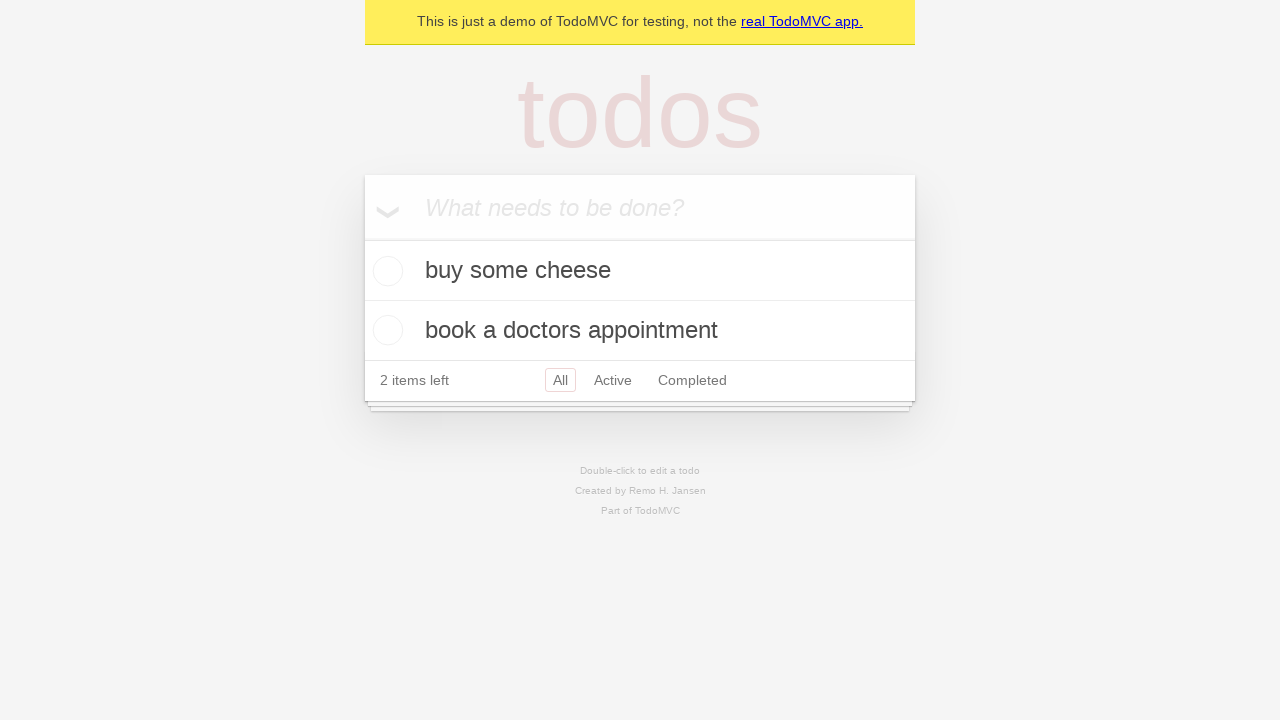